Tests user registration flow by navigating to signup page and filling out registration form with user details

Starting URL: https://qacart-todo.herokuapp.com/

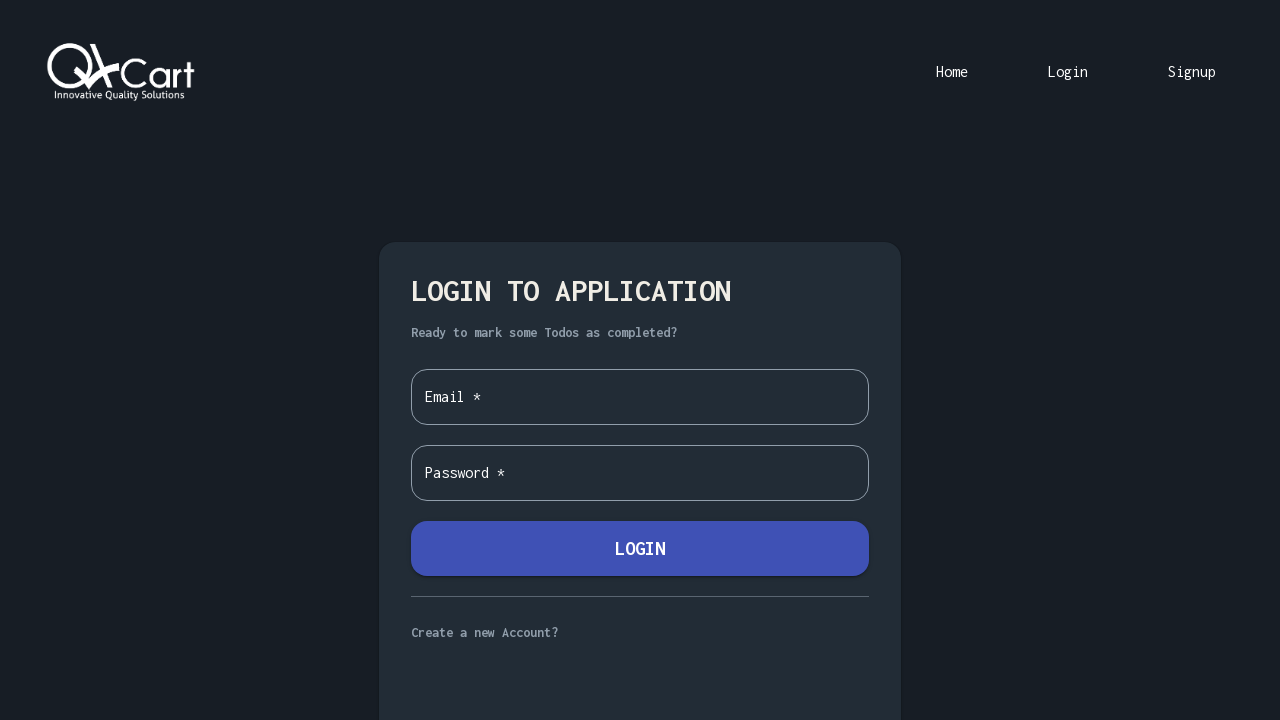

Clicked signup link to navigate to registration page at (640, 633) on xpath=//h2[@data-testid='signup']
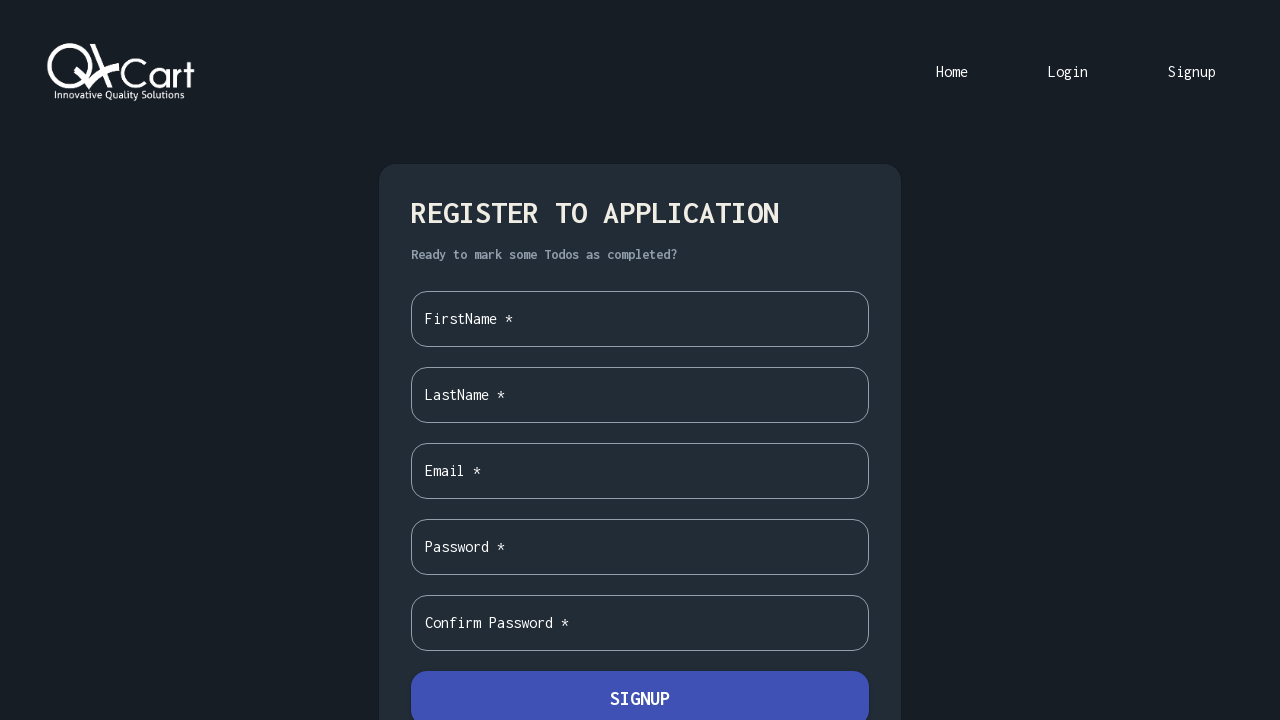

Filled first name field with 'John' on //input[@data-testid='first-name']
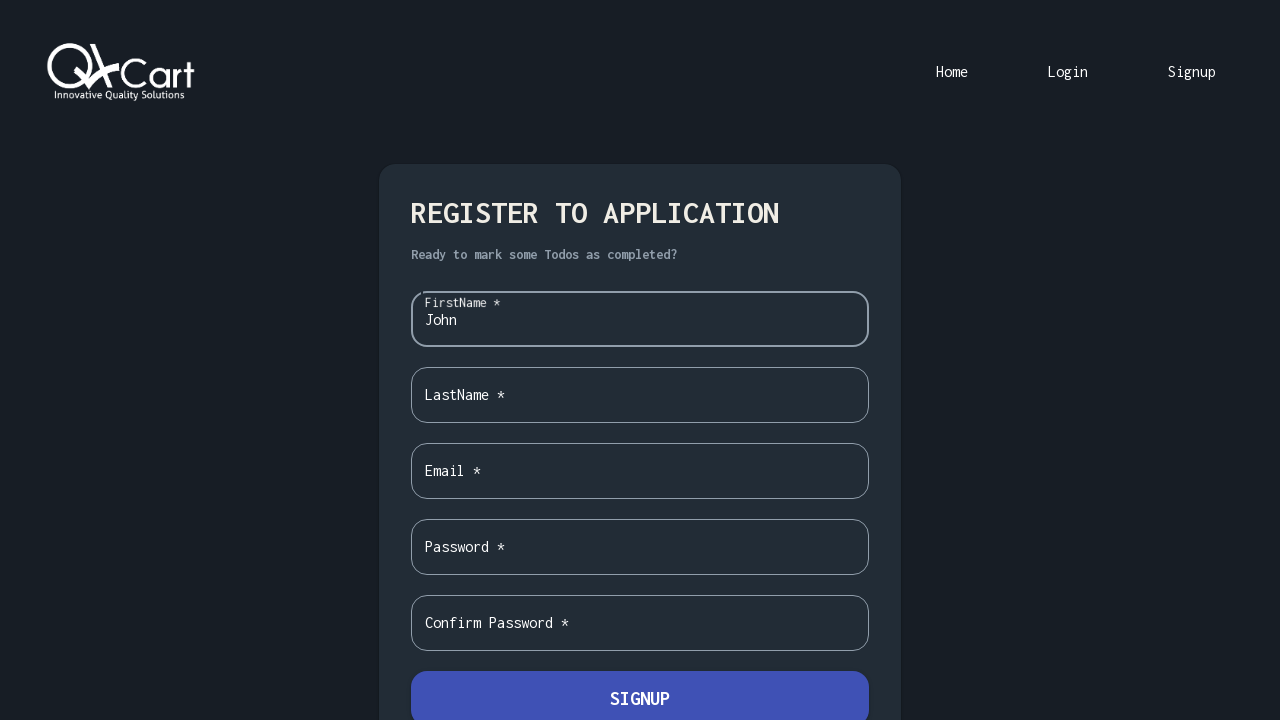

Filled last name field with 'Smith' on //input[@data-testid='last-name']
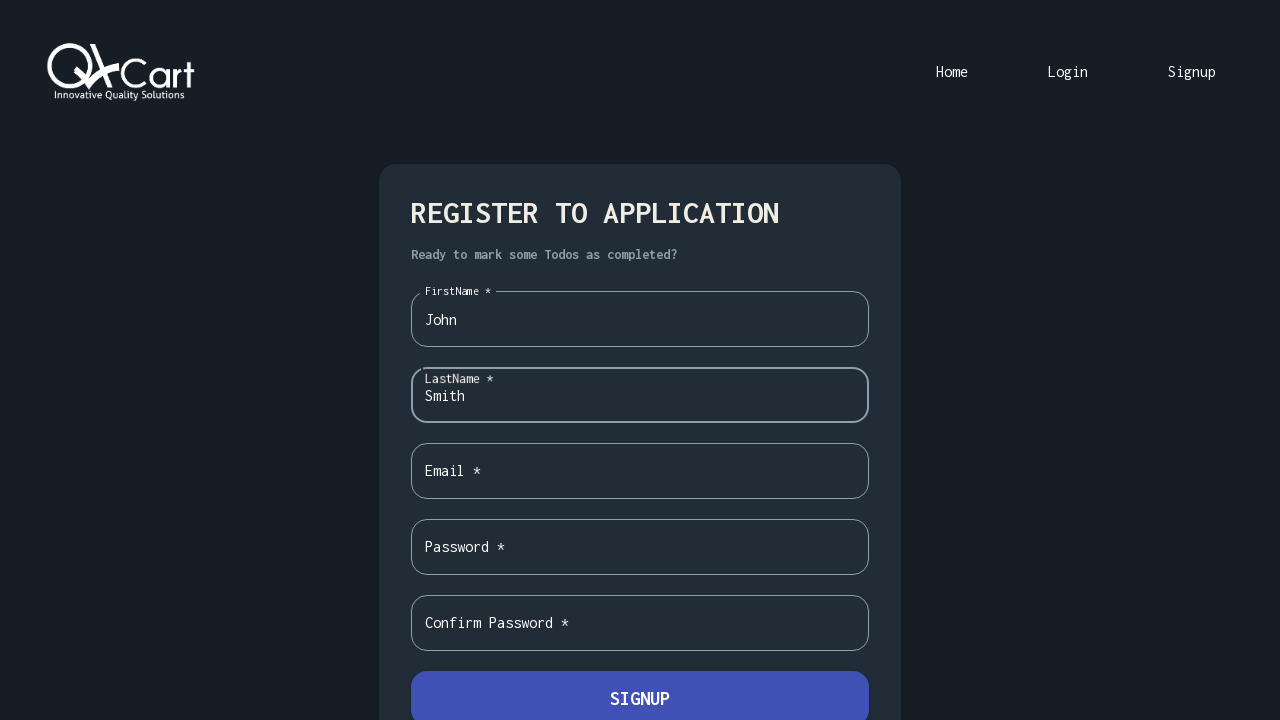

Filled email field with 'johnsmith423@example.com' on //input[@data-testid='email']
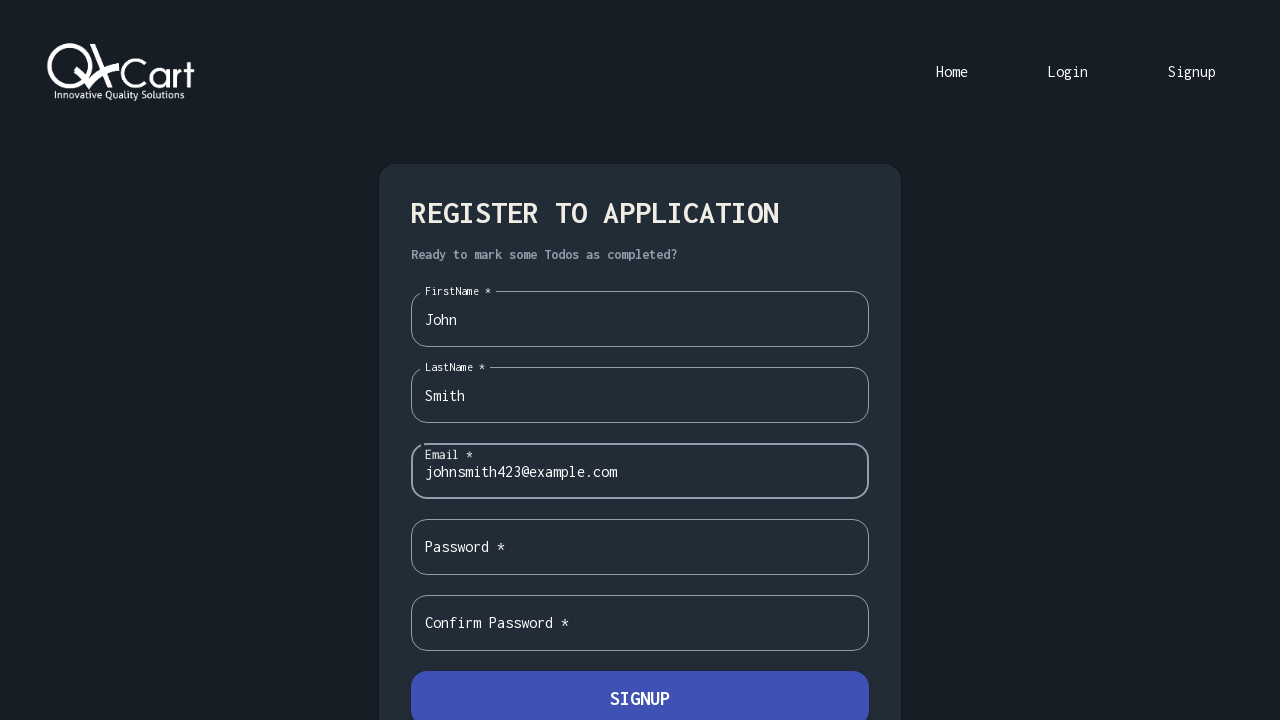

Filled password field with secure password on //input[@data-testid='password']
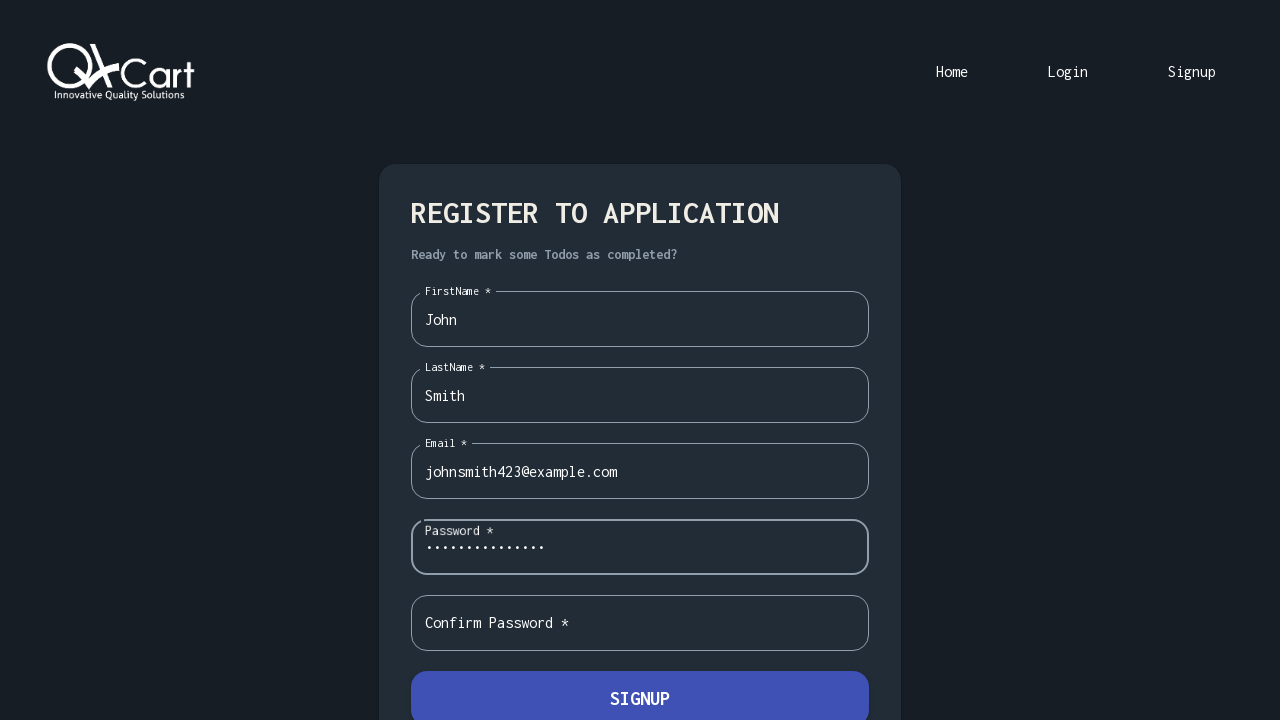

Filled confirm password field with matching password on //input[@data-testid='confirm-password']
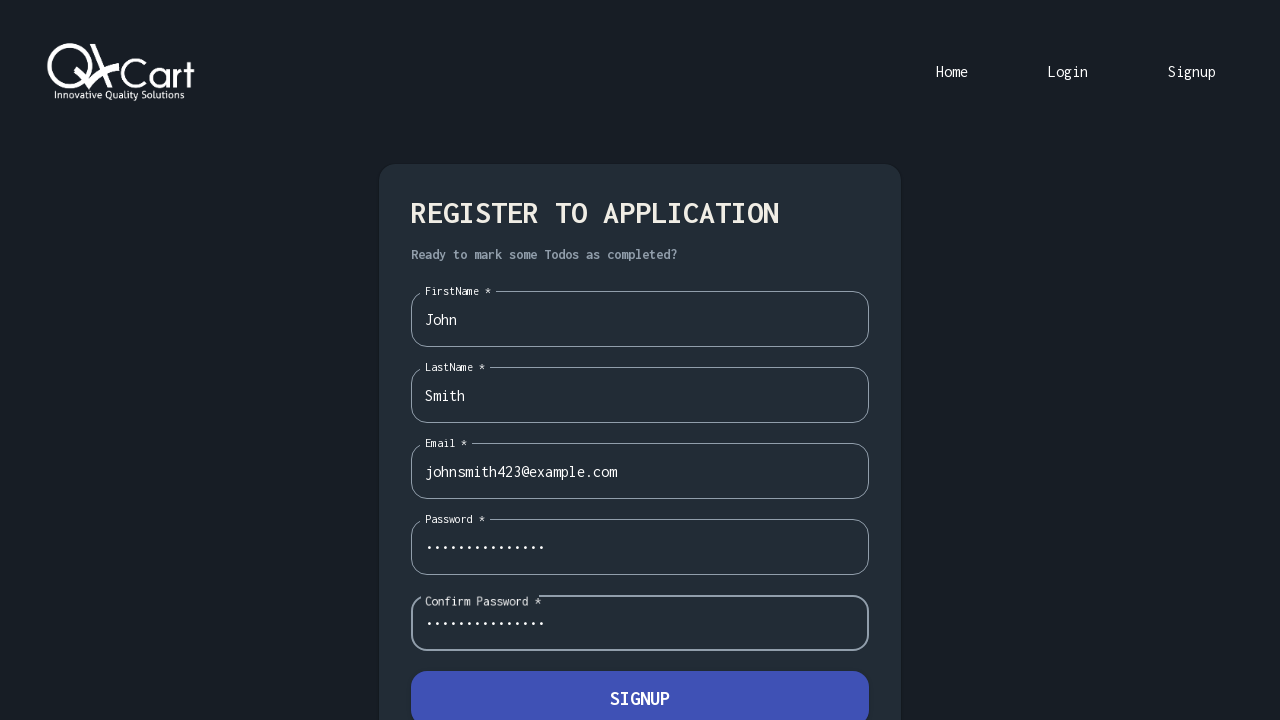

Clicked submit button to register user with valid credentials at (640, 693) on xpath=//button[@data-testid='submit']
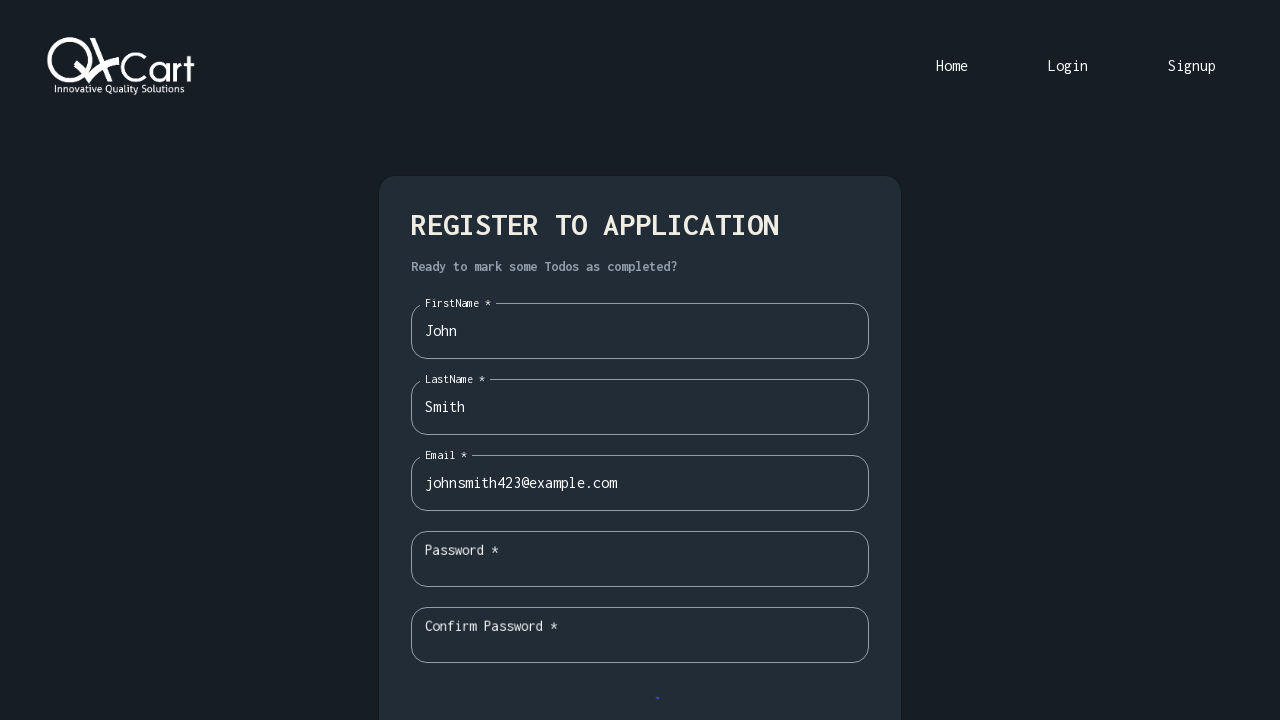

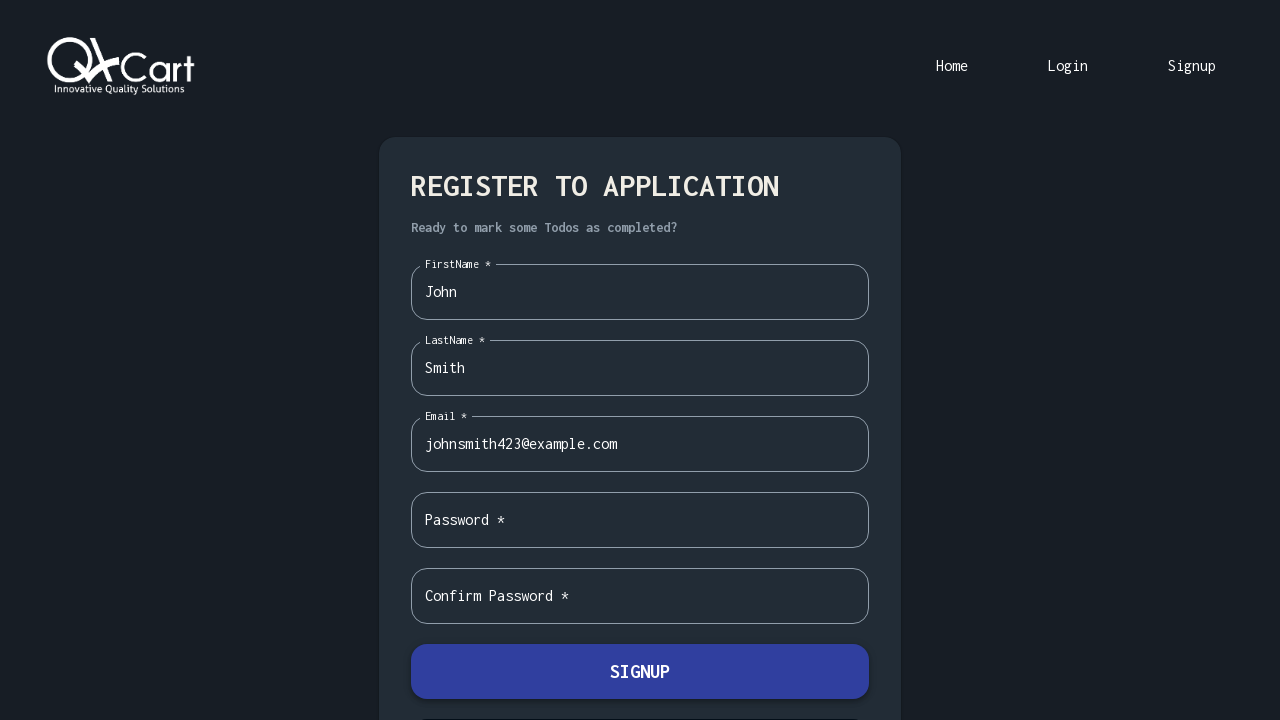